Tests that new todo items are appended to the bottom of the list by creating 3 items and verifying the count.

Starting URL: https://demo.playwright.dev/todomvc

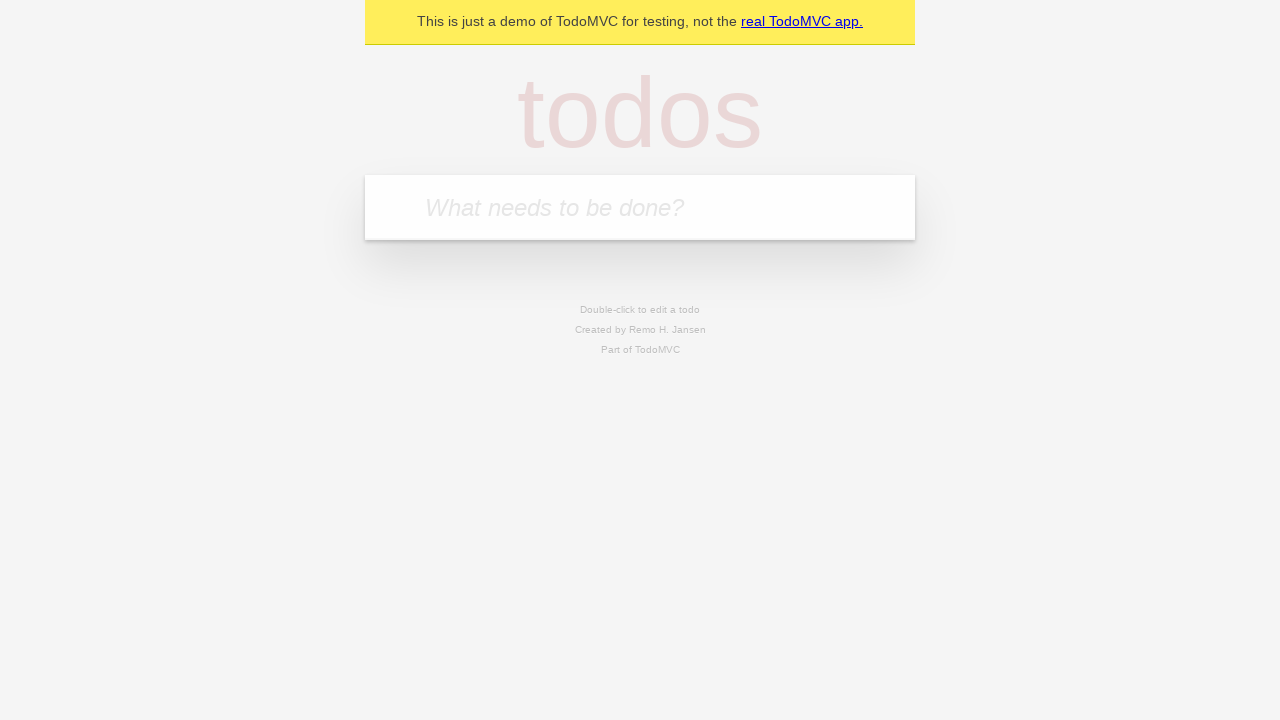

Filled todo input with 'buy some cheese' on internal:attr=[placeholder="What needs to be done?"i]
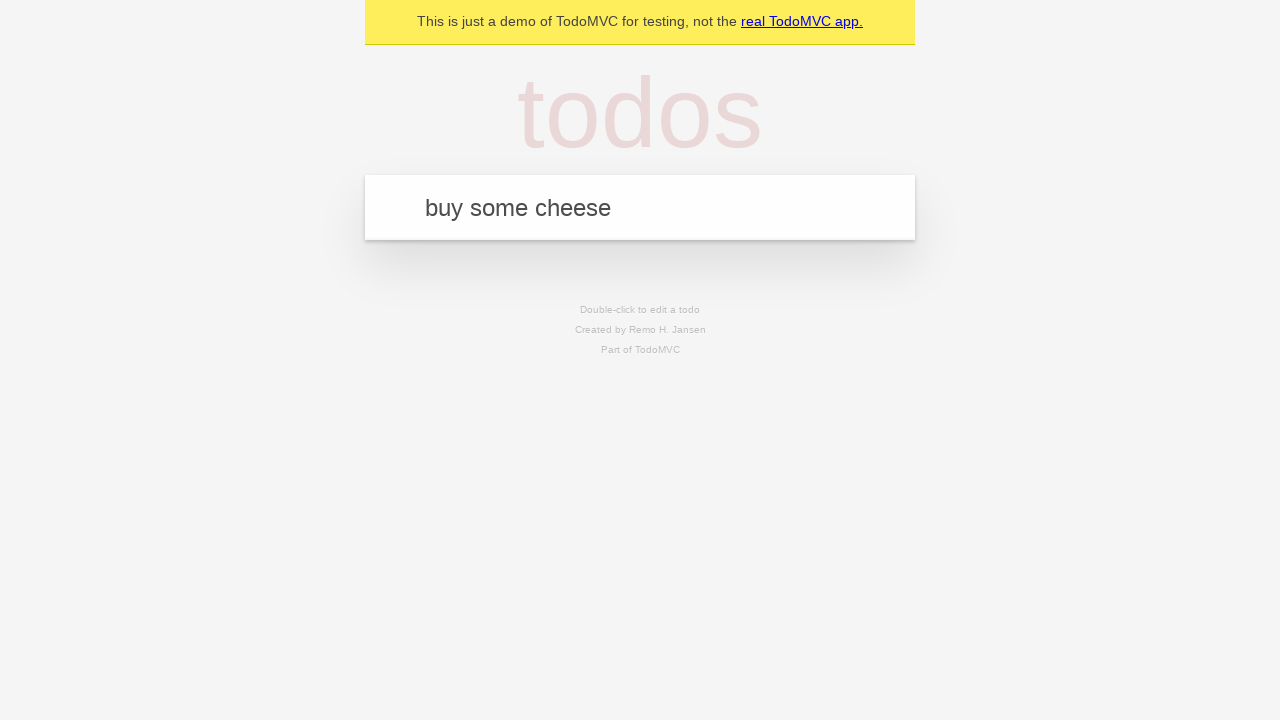

Pressed Enter to add first todo item on internal:attr=[placeholder="What needs to be done?"i]
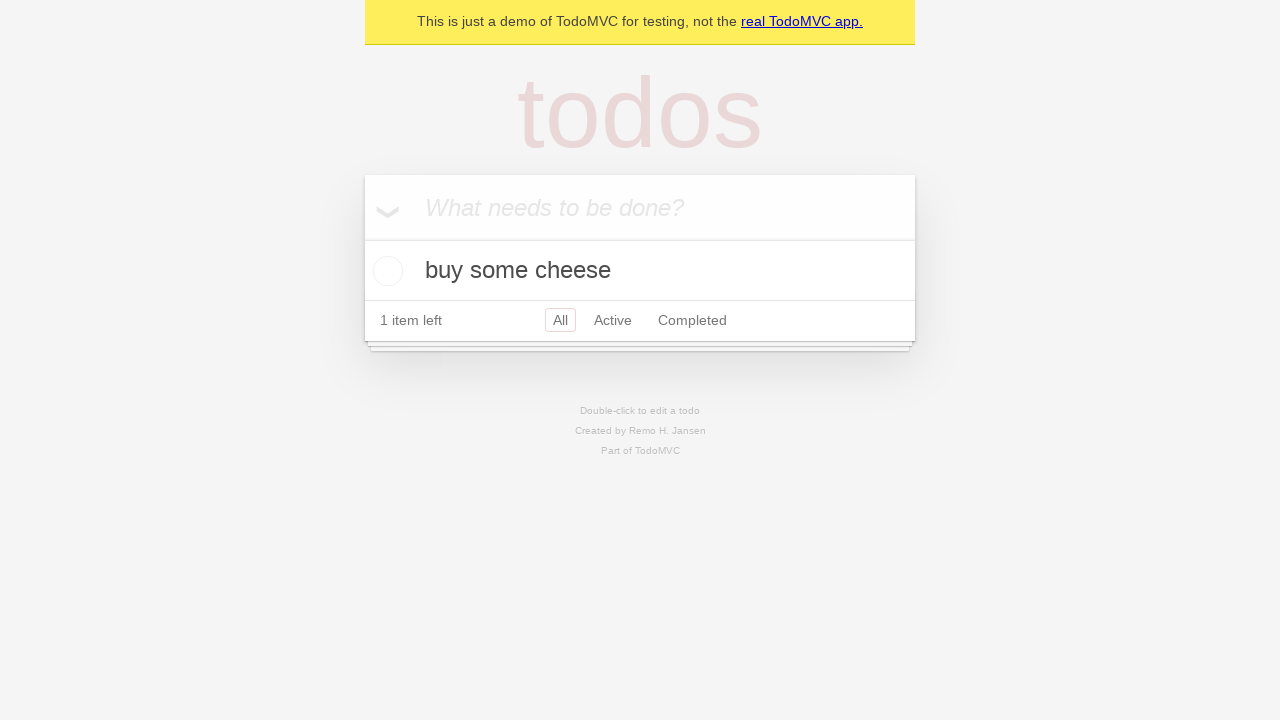

Filled todo input with 'feed the cat' on internal:attr=[placeholder="What needs to be done?"i]
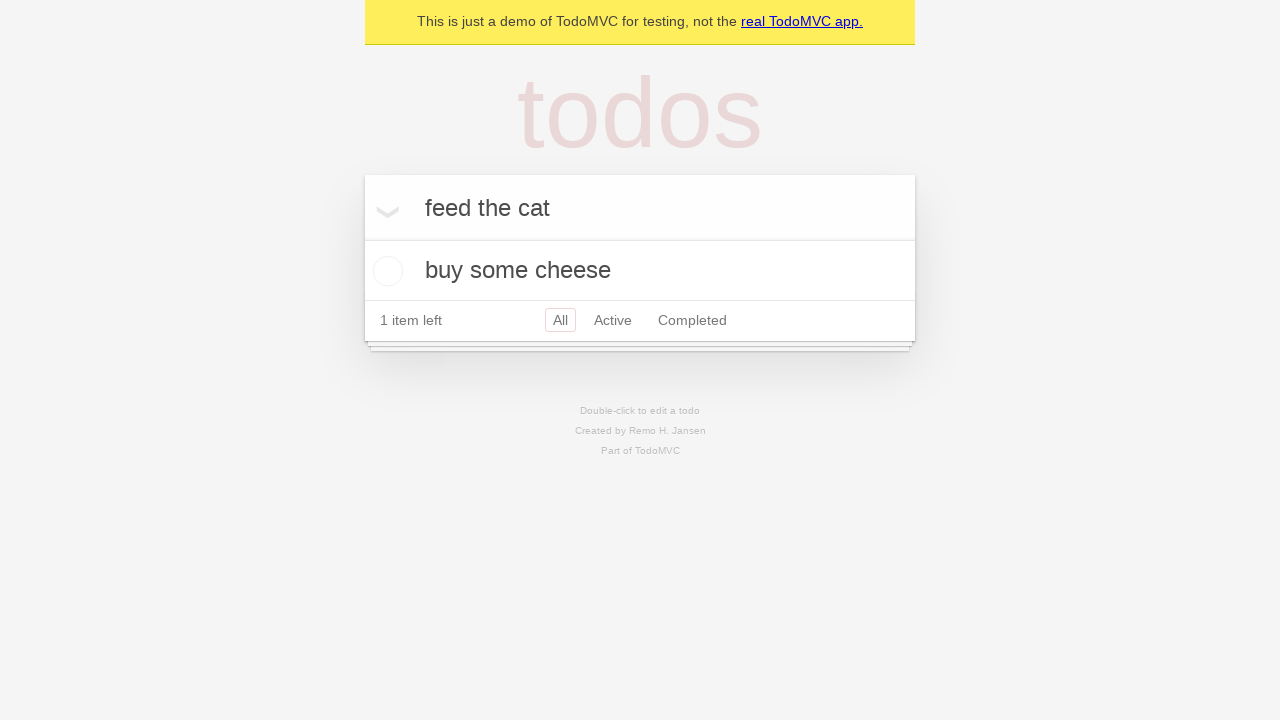

Pressed Enter to add second todo item on internal:attr=[placeholder="What needs to be done?"i]
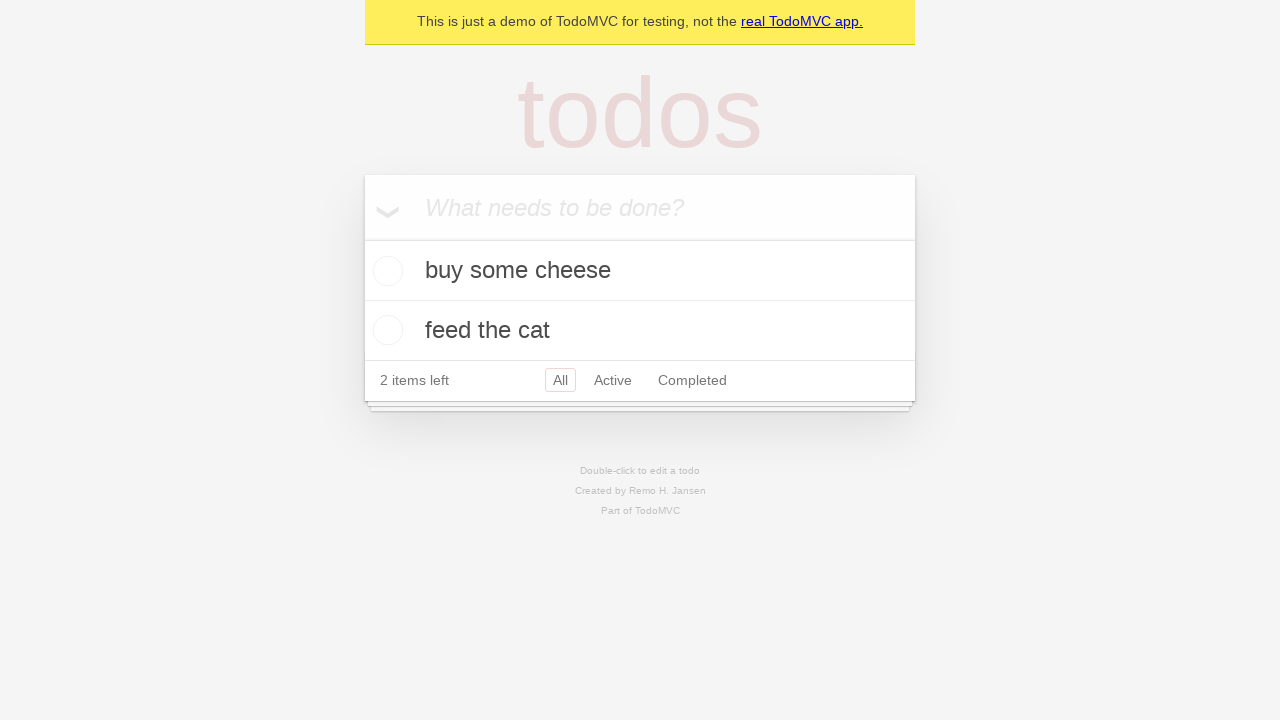

Filled todo input with 'book a doctors appointment' on internal:attr=[placeholder="What needs to be done?"i]
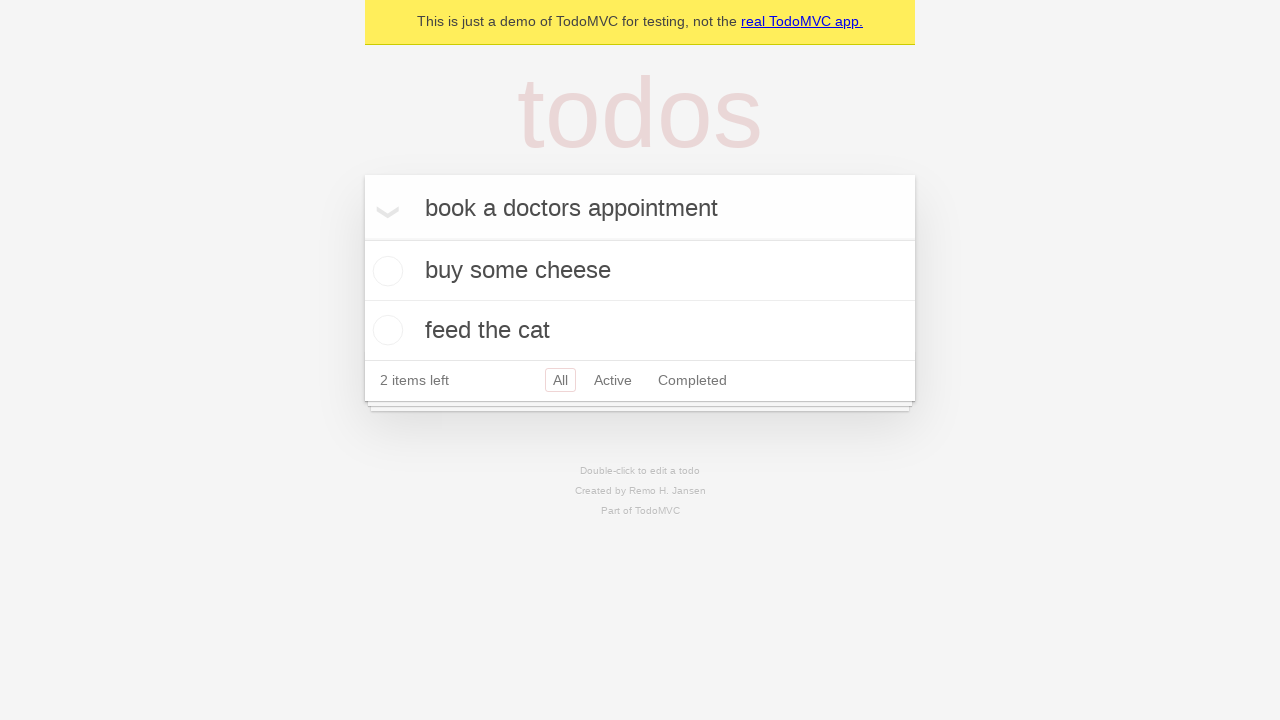

Pressed Enter to add third todo item on internal:attr=[placeholder="What needs to be done?"i]
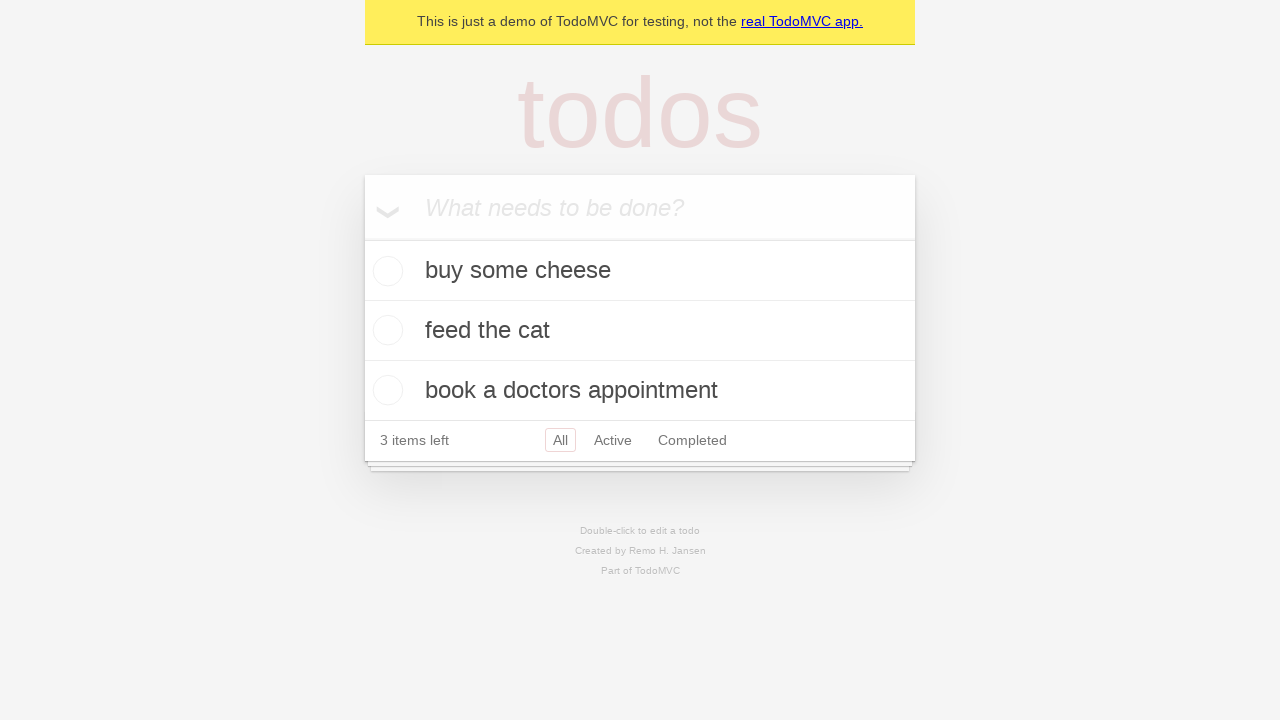

Verified that 3 items are displayed in the list
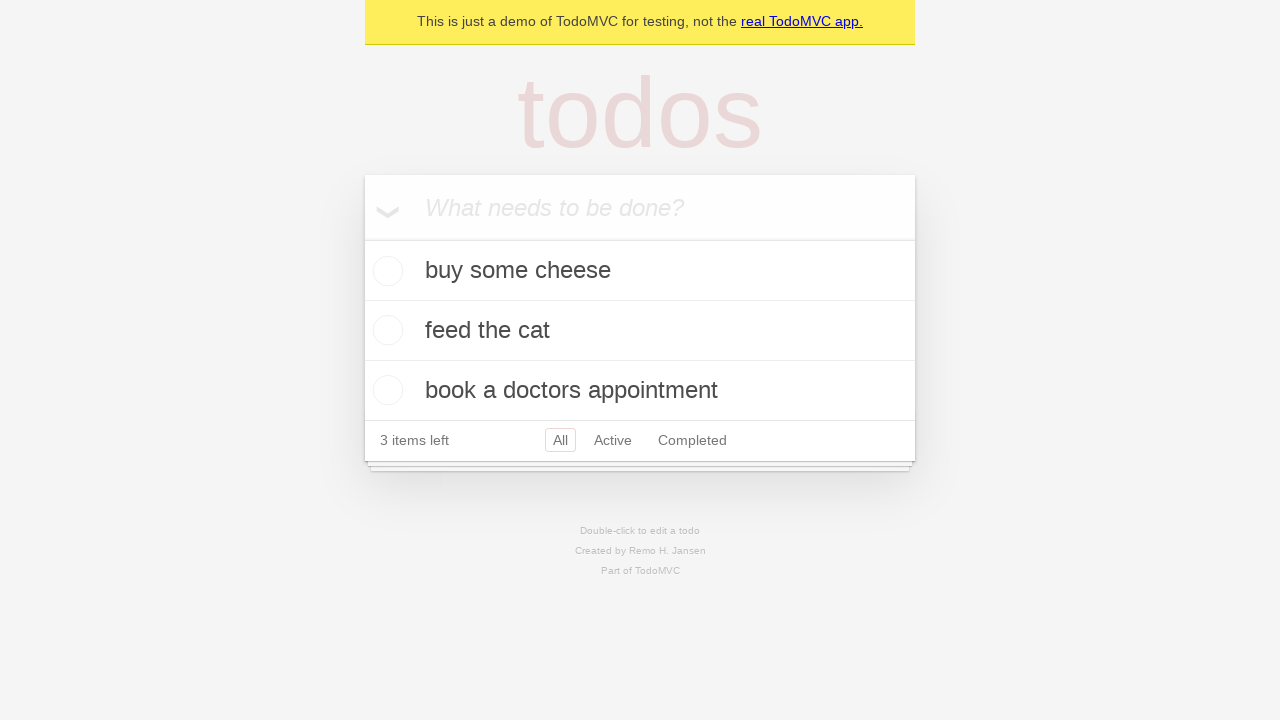

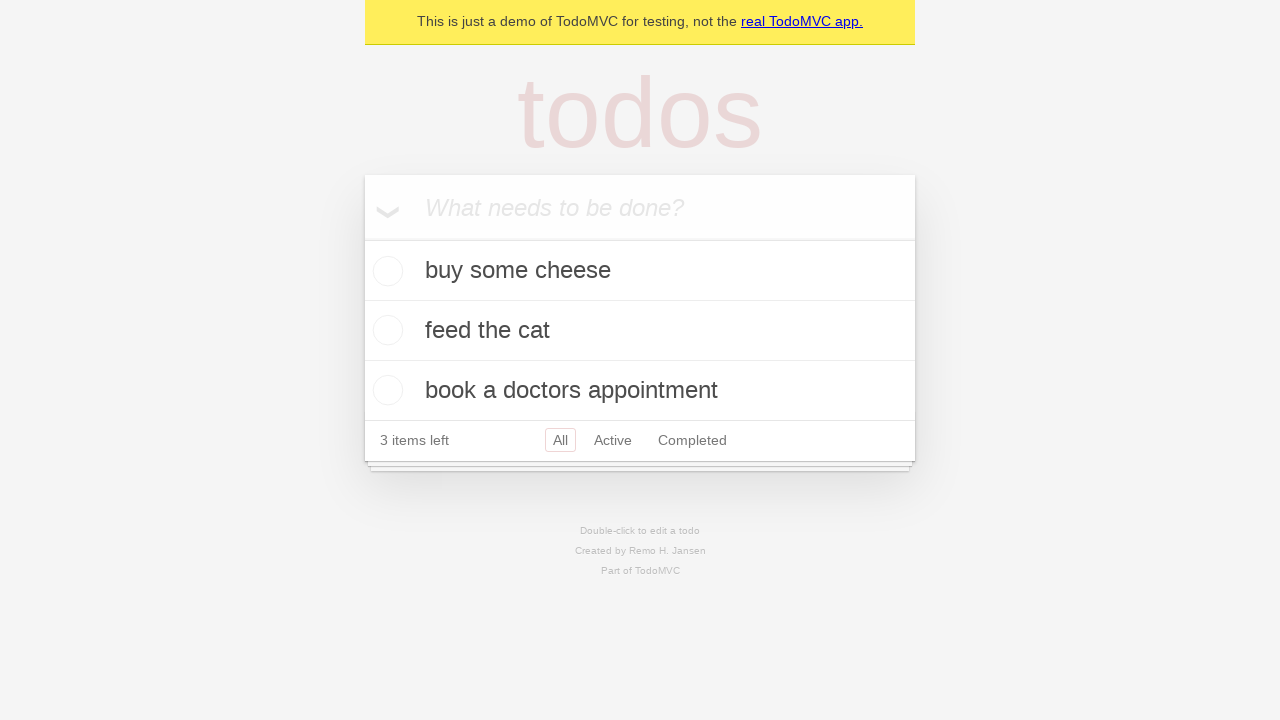